Tests selection from a long list dropdown by selecting an option by visible text

Starting URL: https://www.selenium.dev/selenium/web/selectPage.html

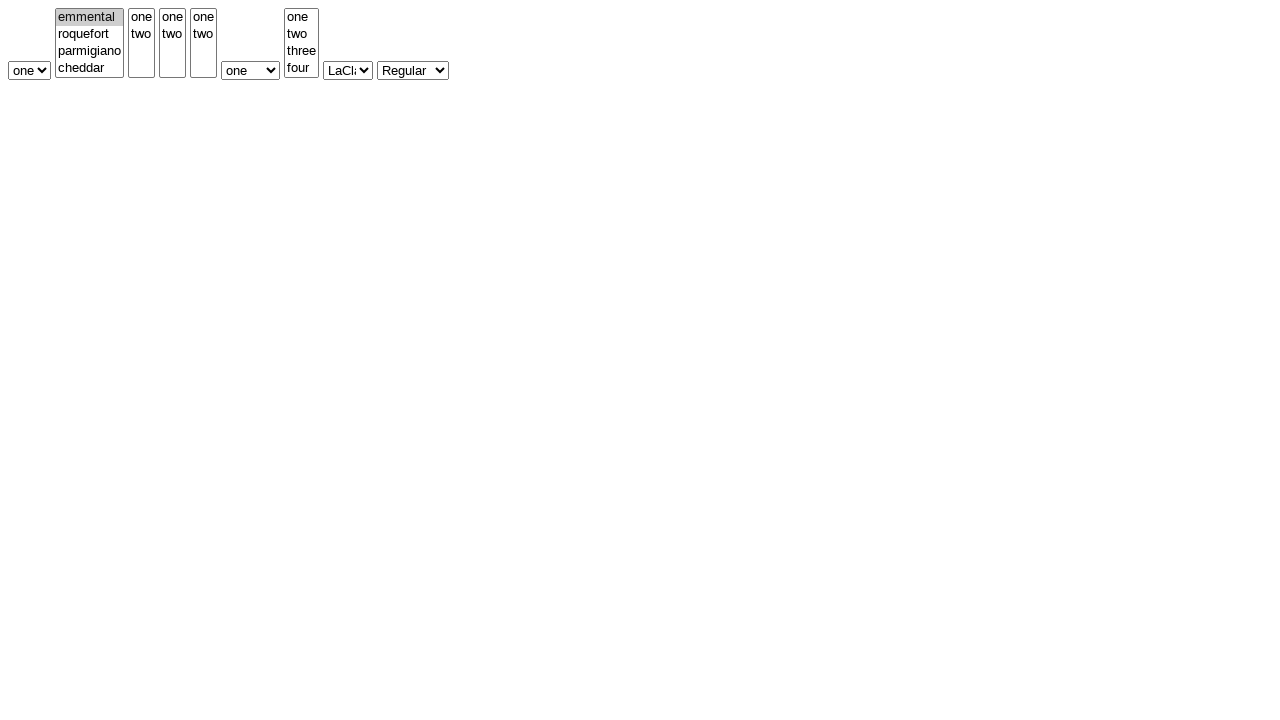

Navigated to select page test URL
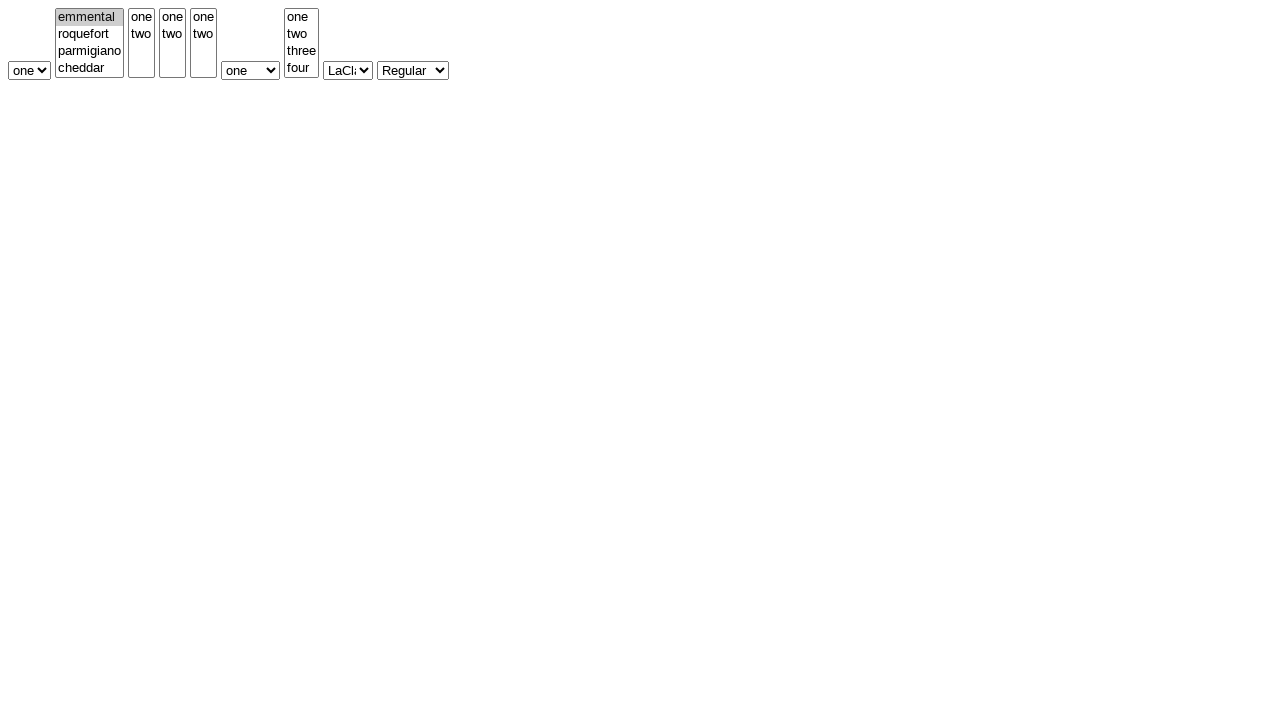

Selected 'six' from the long list dropdown by visible text on #selectWithMultipleLongList
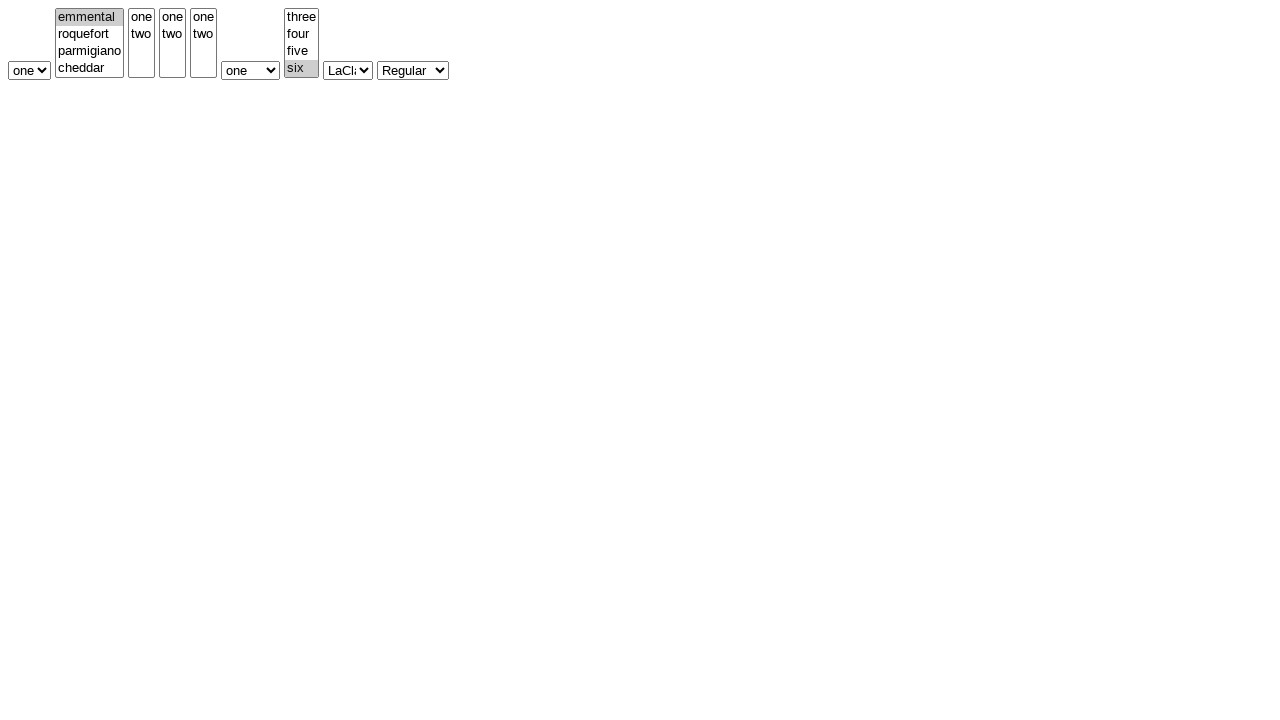

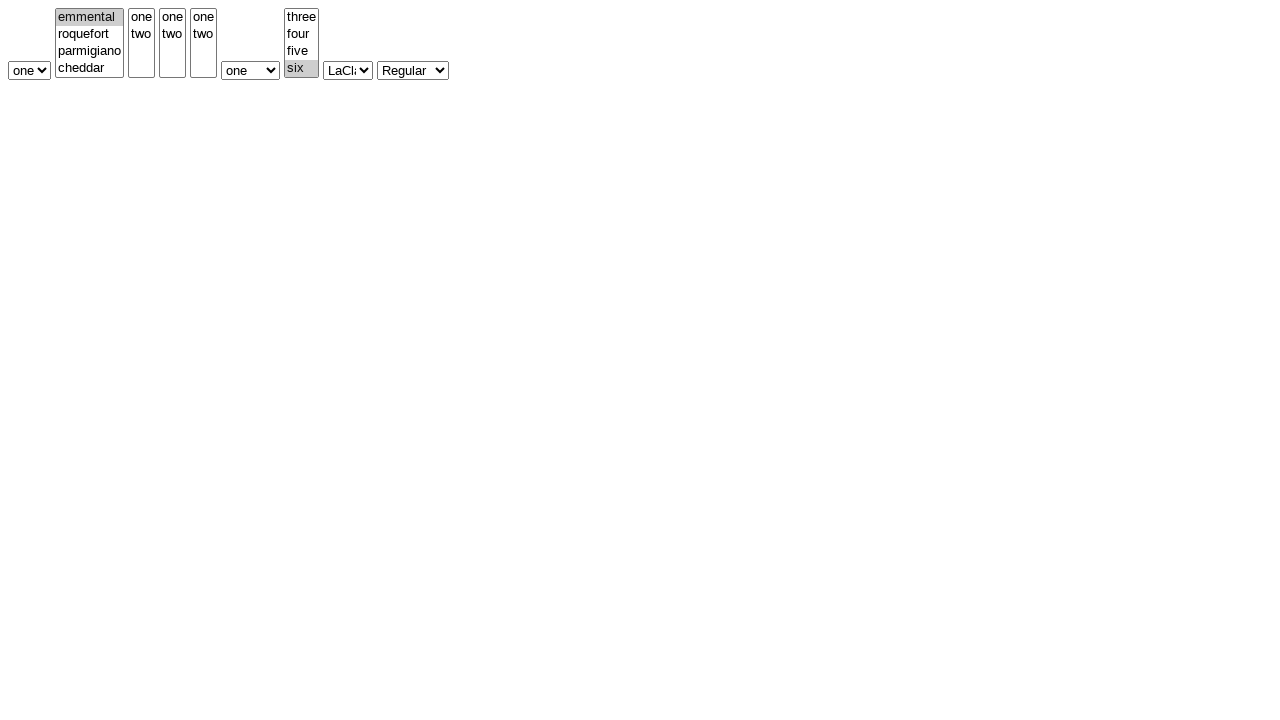